Tests finding a link by partial text (using a calculated math value), clicking it, then filling out a form with personal information (first name, last name, city, country) and submitting it.

Starting URL: http://suninjuly.github.io/find_link_text

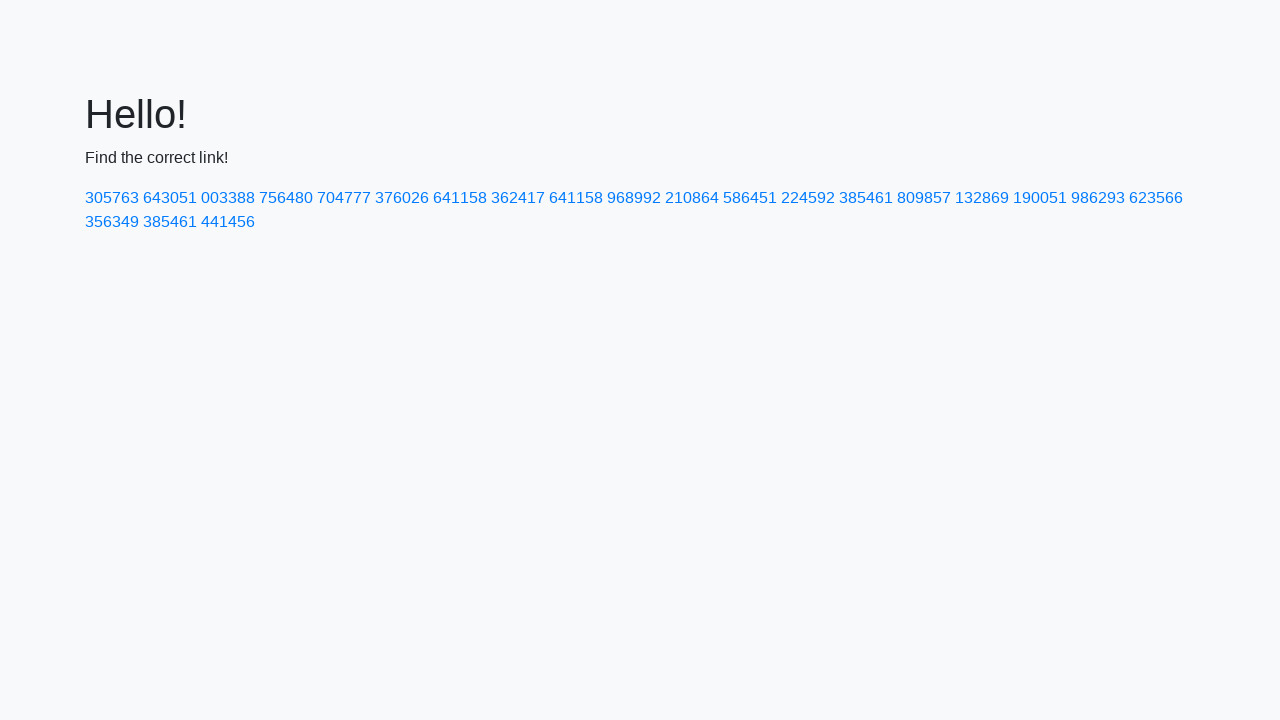

Clicked link with calculated text '224592' at (808, 198) on a:has-text('224592')
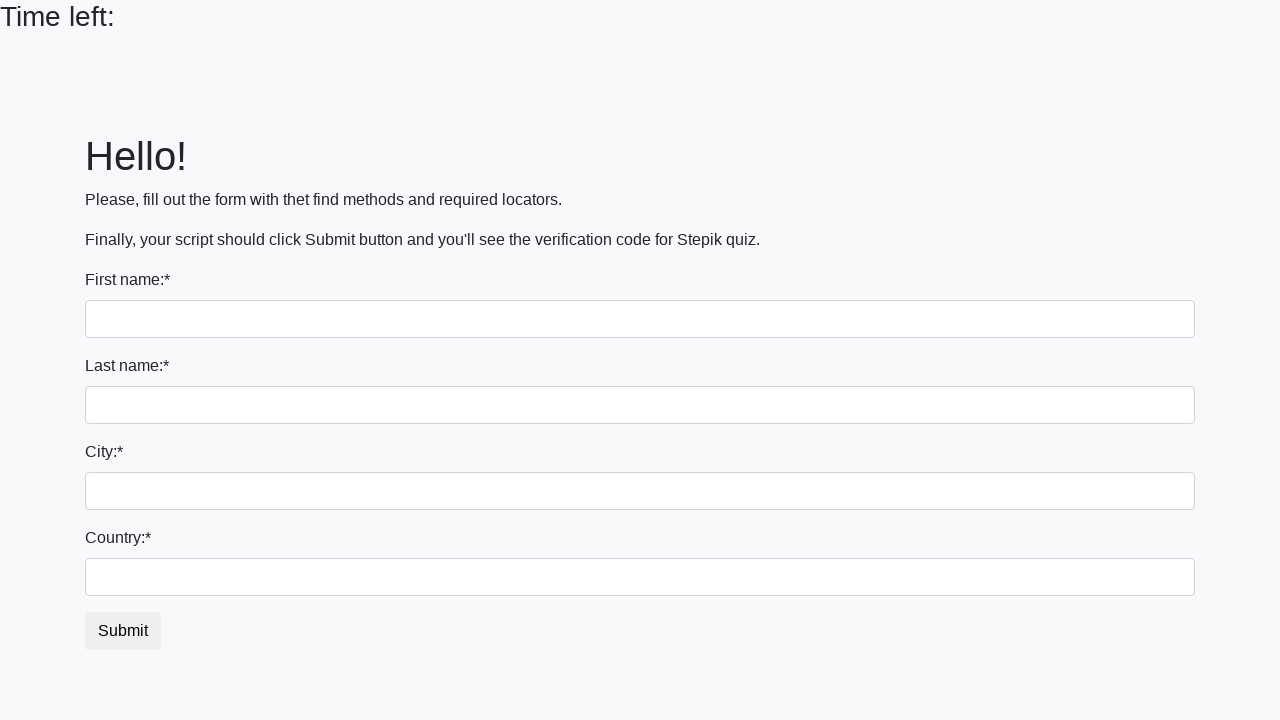

Filled first name field with 'Ivan' on input[name='first_name']
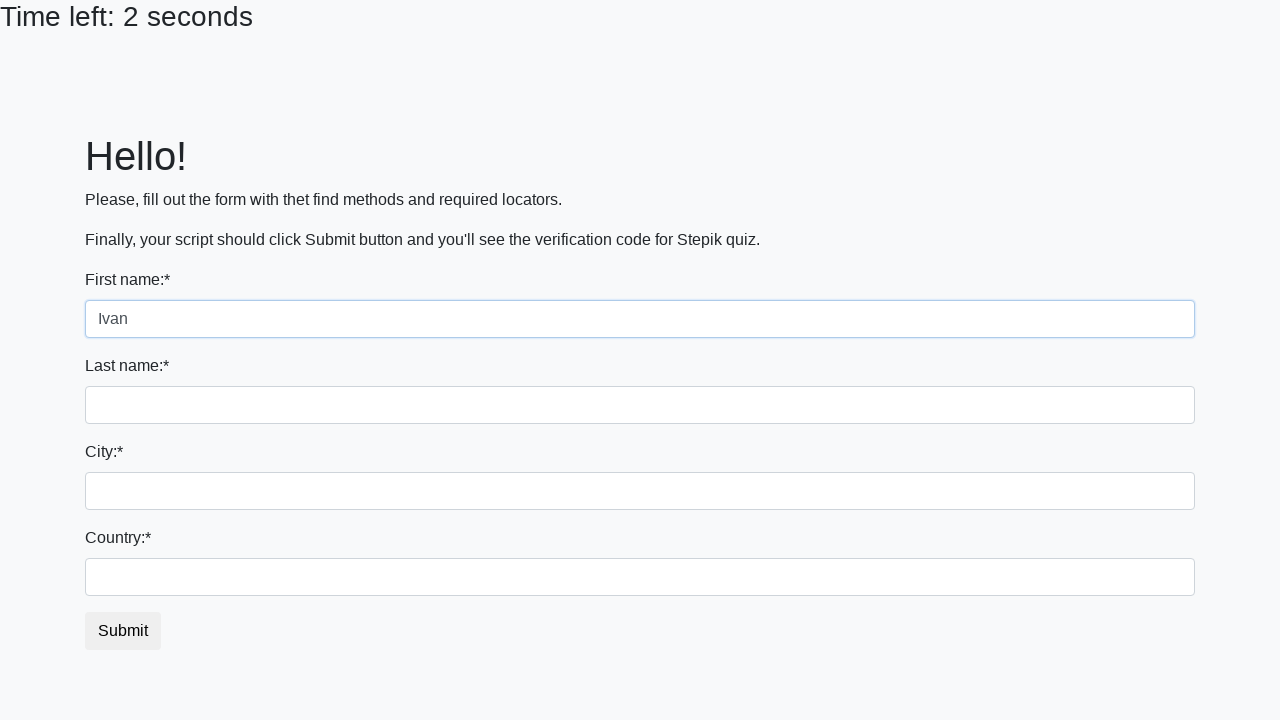

Filled last name field with 'Petrov' on form[action='#'] div:nth-child(2) .form-control
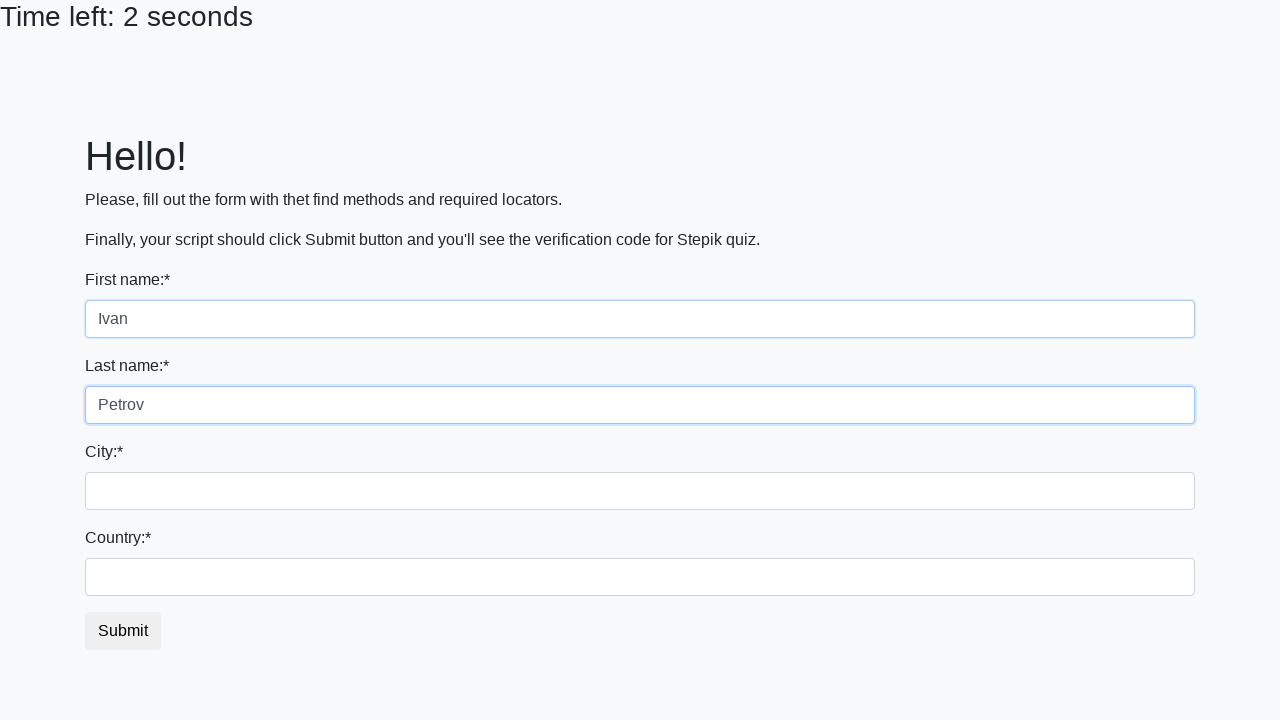

Filled city field with 'Smolensk' on .form-control.city
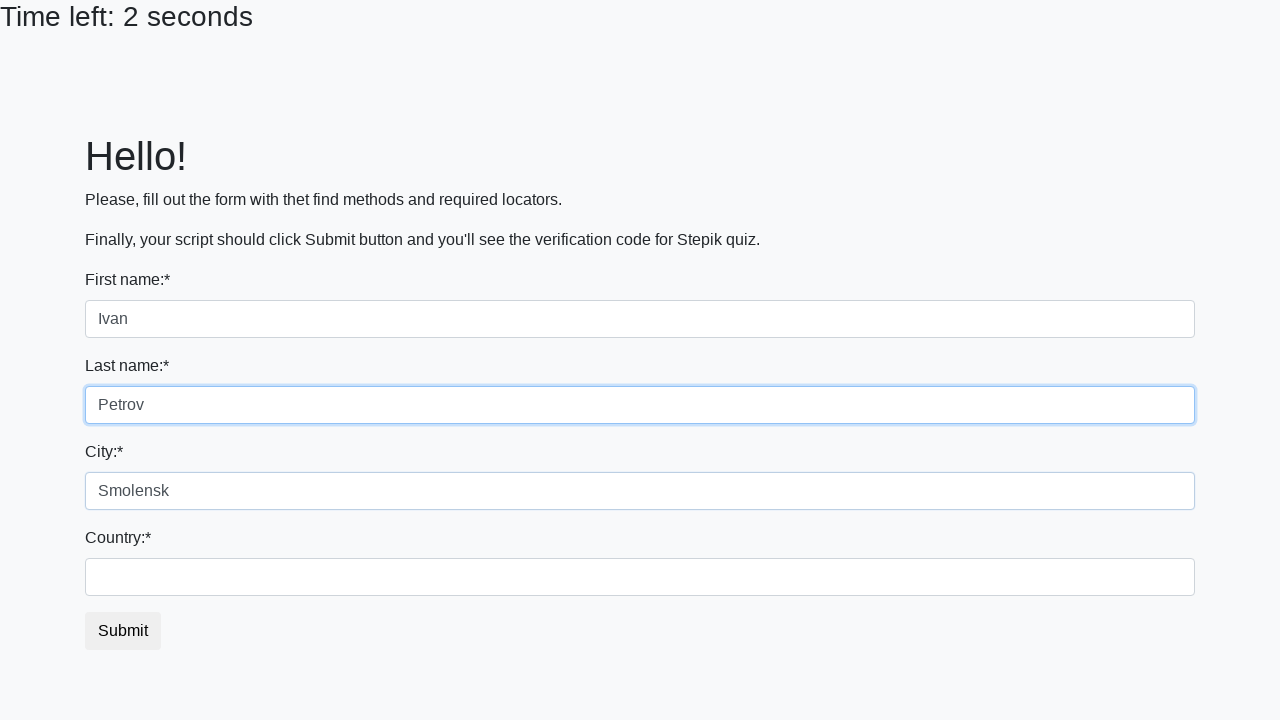

Filled country field with 'Russia' on #country
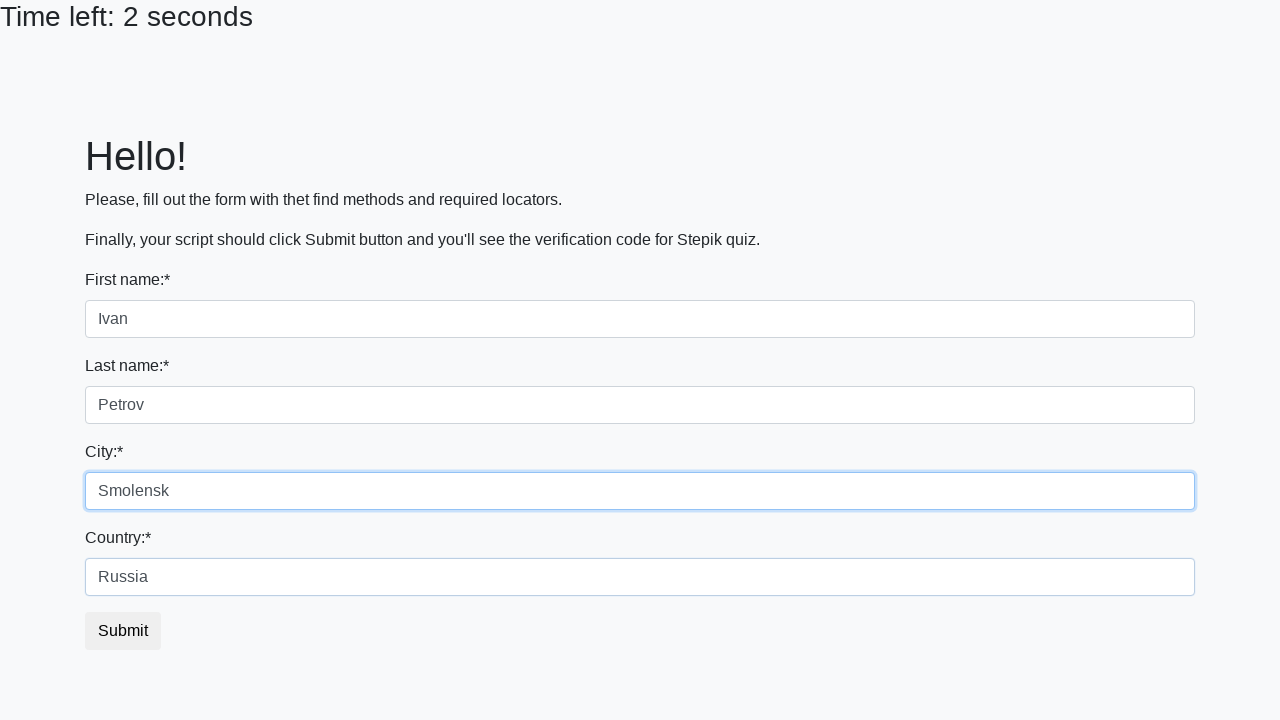

Clicked submit button at (123, 631) on .btn.btn-default
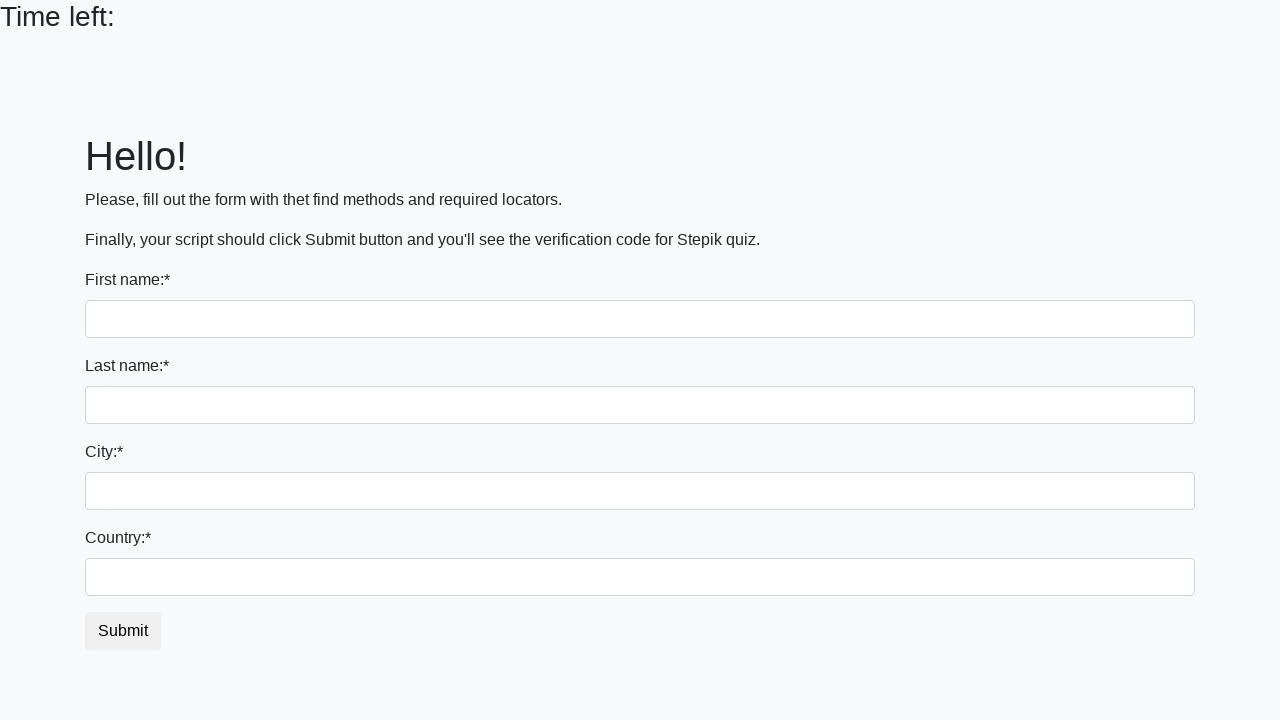

Waited 2000ms for form submission response
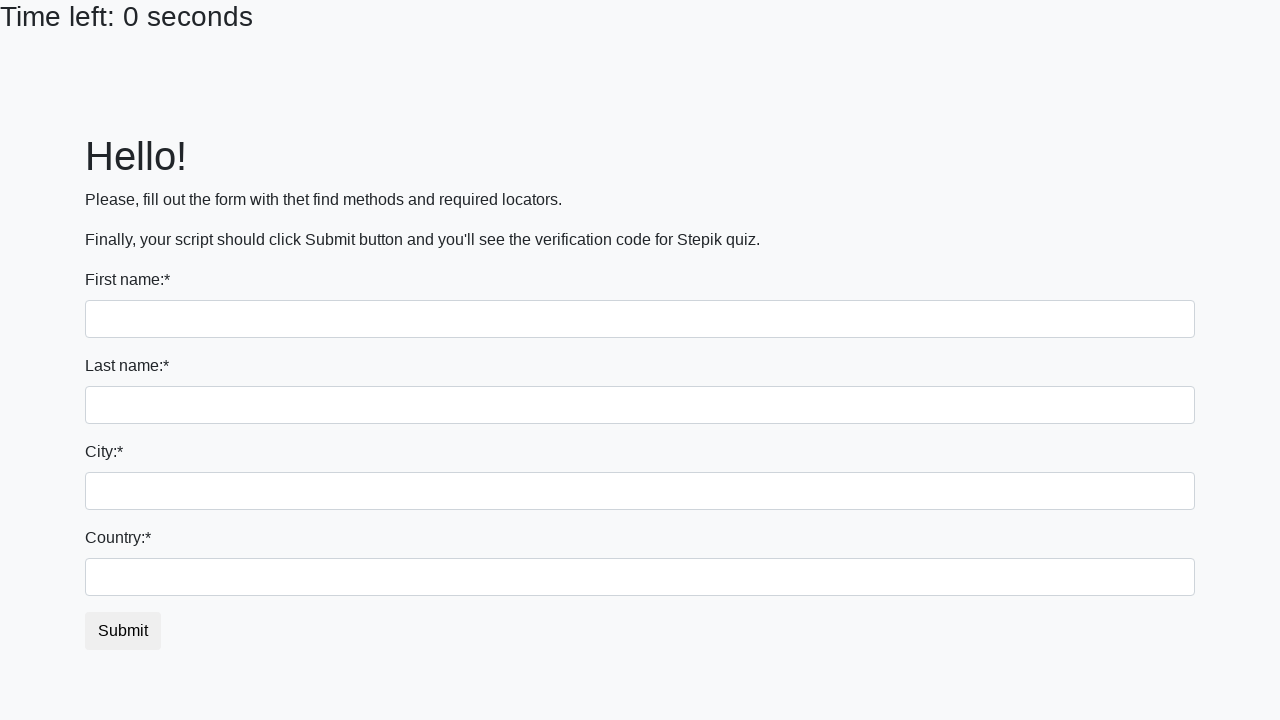

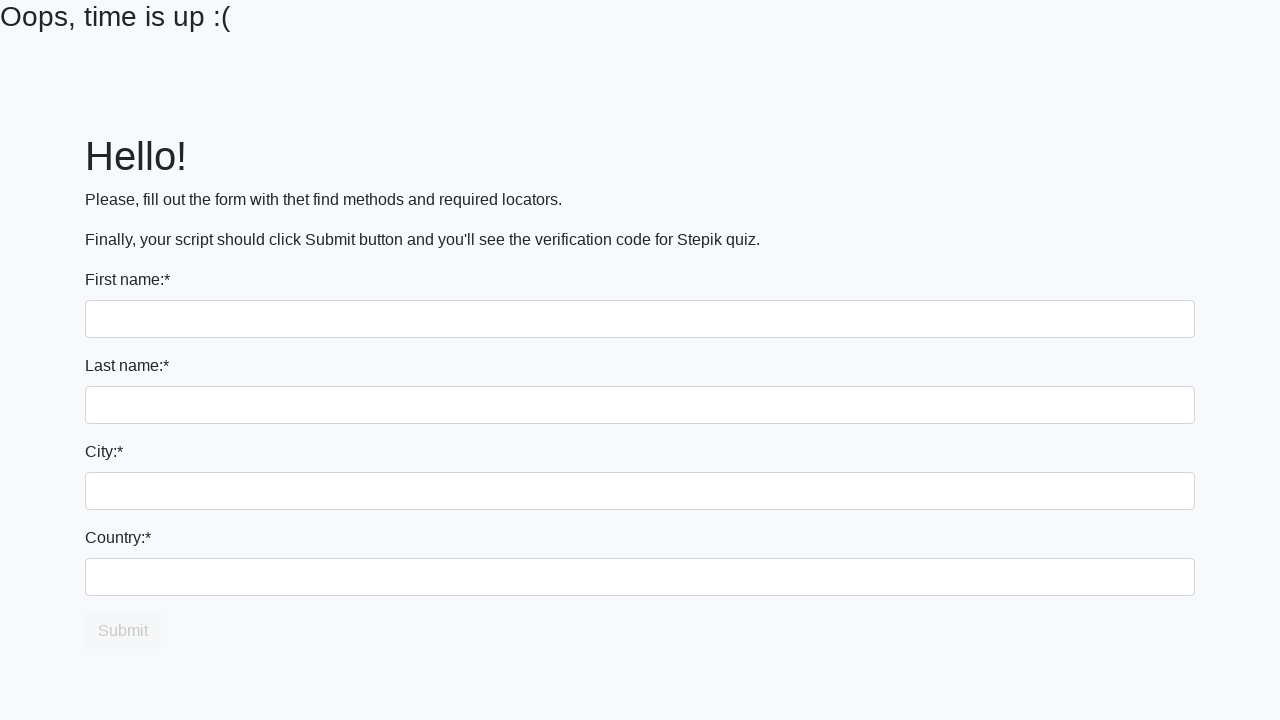